Tests click and hold functionality to select multiple consecutive items from a list by clicking and dragging from item 1 to item 15

Starting URL: https://automationfc.github.io/jquery-selectable/

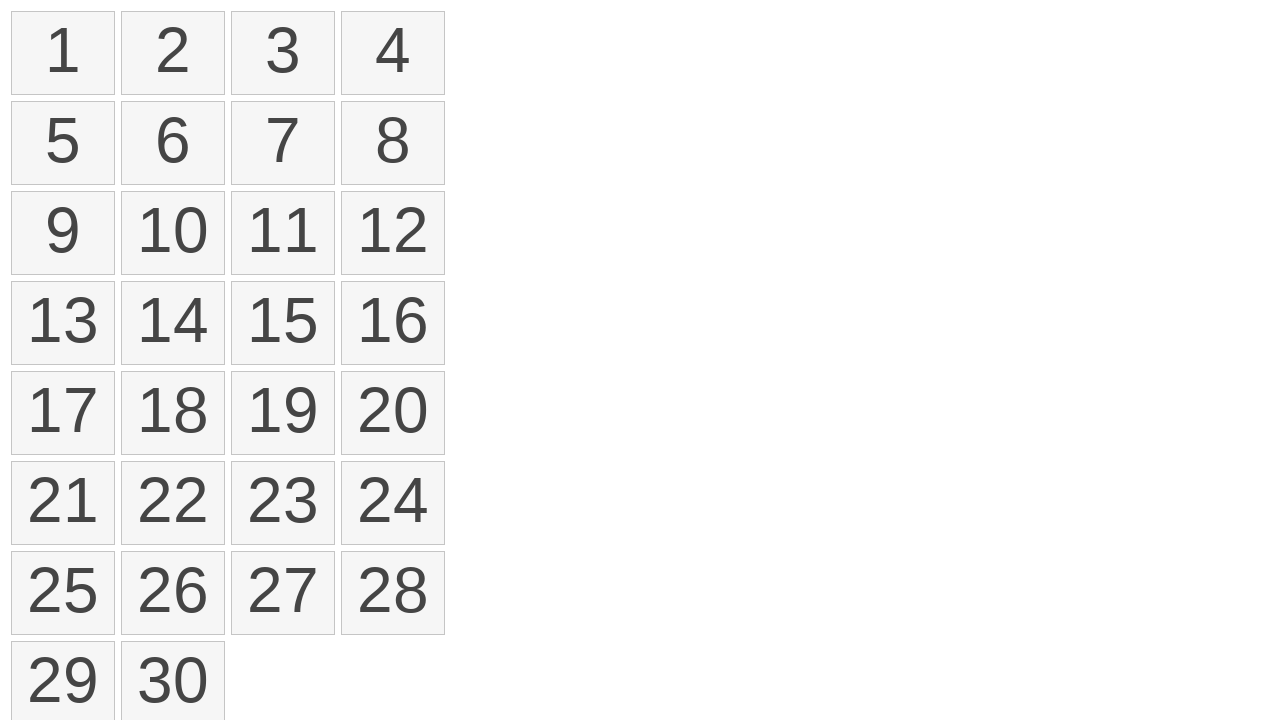

Retrieved all selectable items from the list
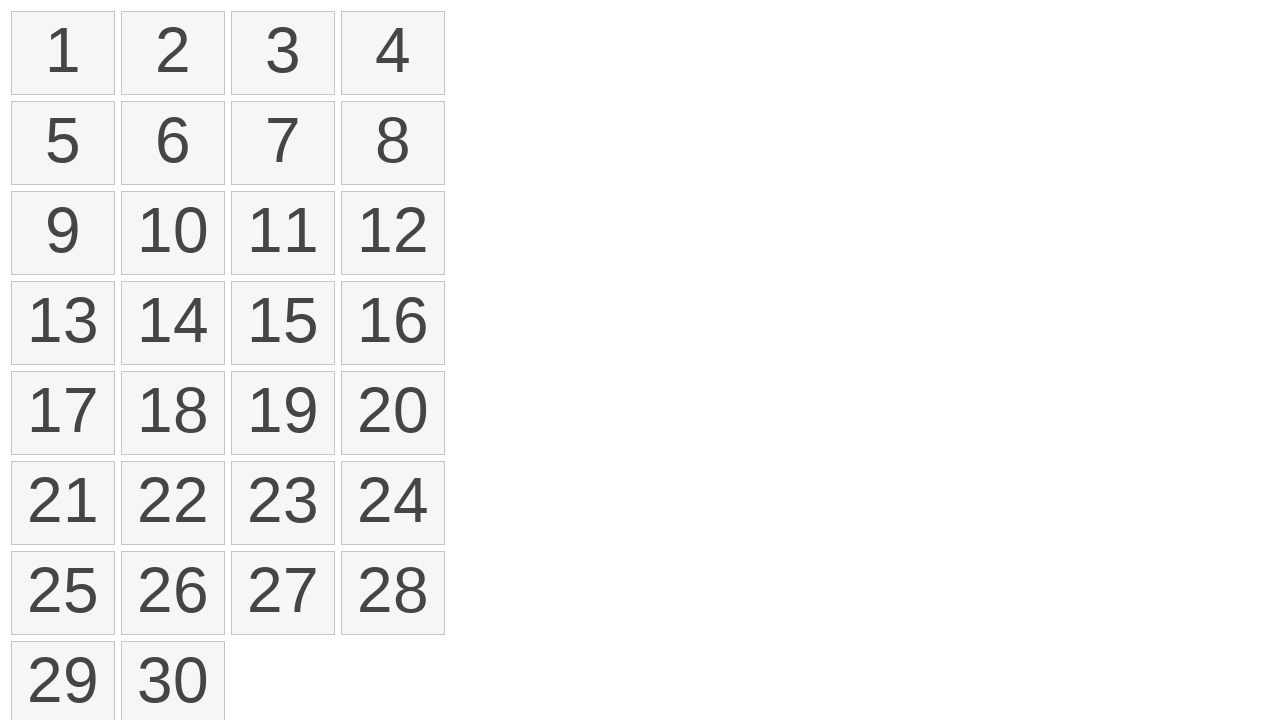

Moved mouse to the first item in the list at (16, 16)
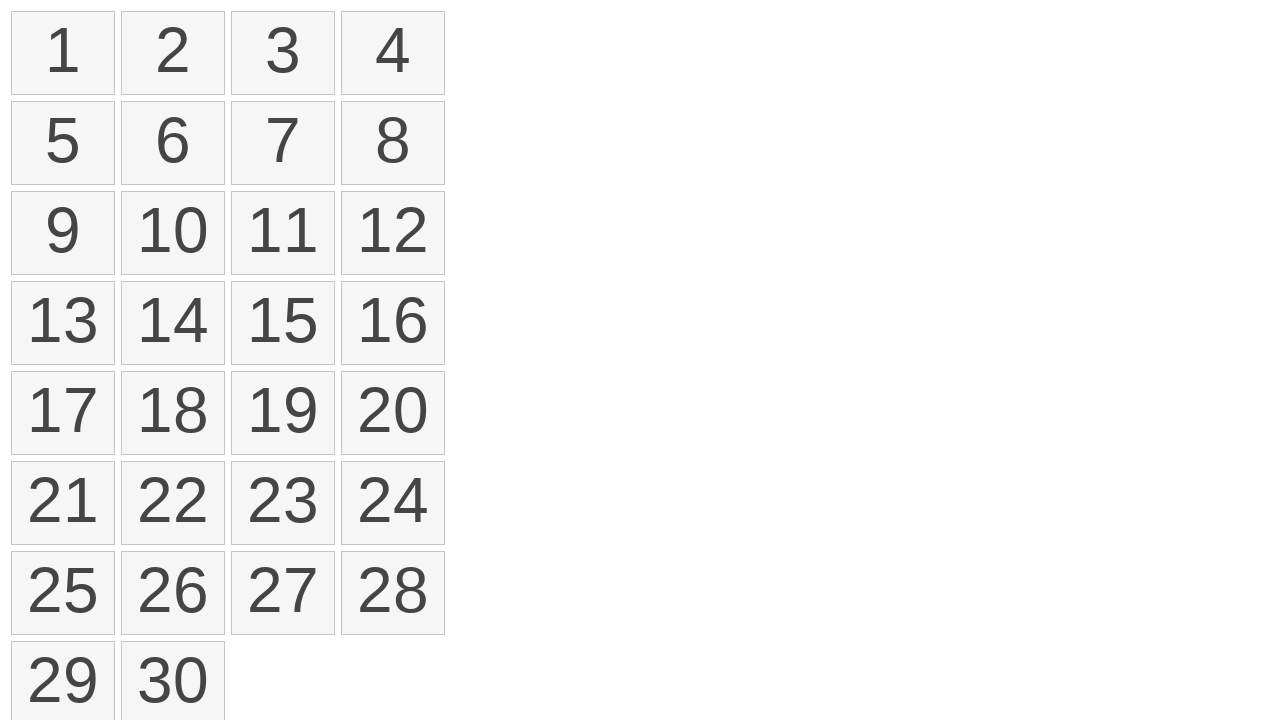

Pressed mouse button down on the first item at (16, 16)
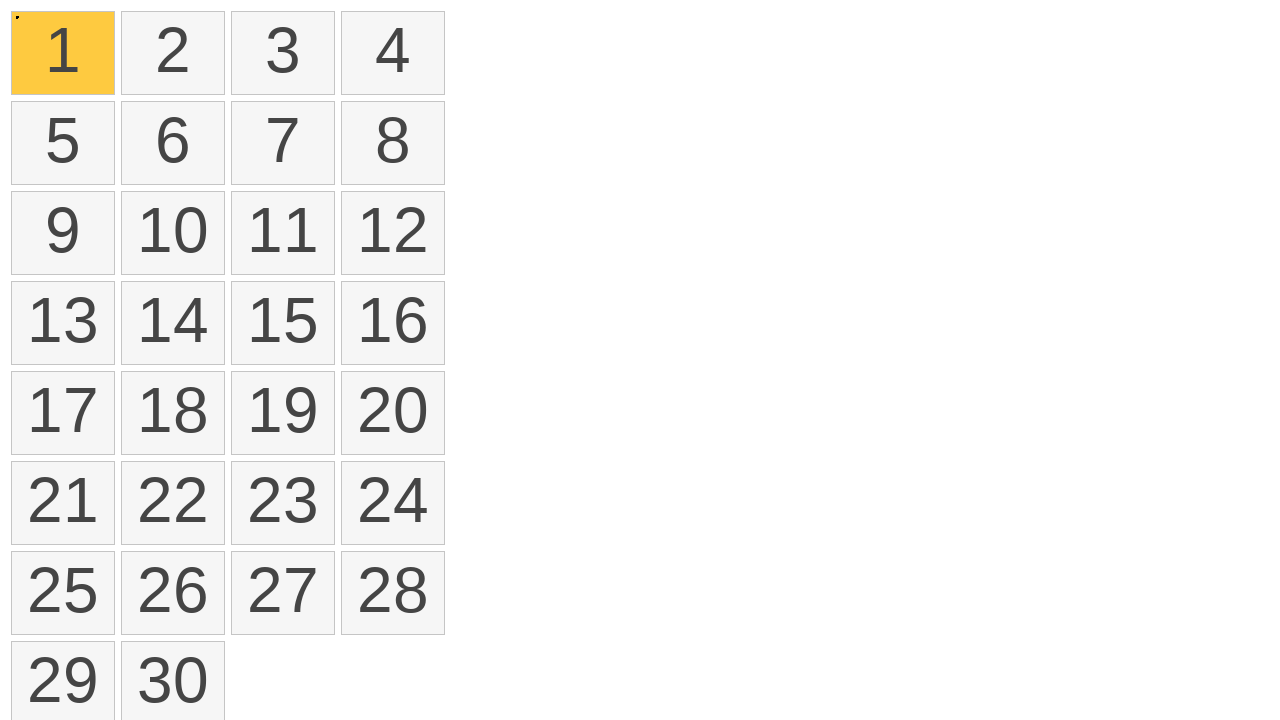

Dragged mouse to the 15th item in the list at (236, 286)
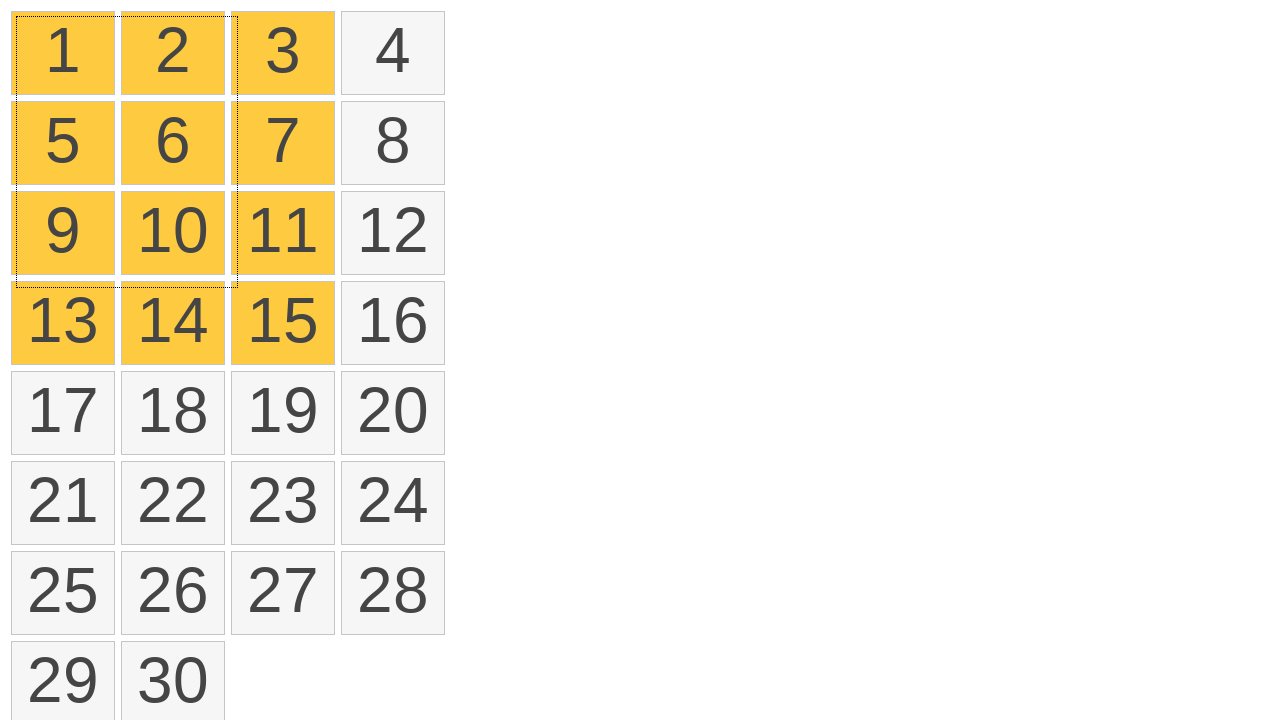

Released mouse button to complete the click and hold selection at (236, 286)
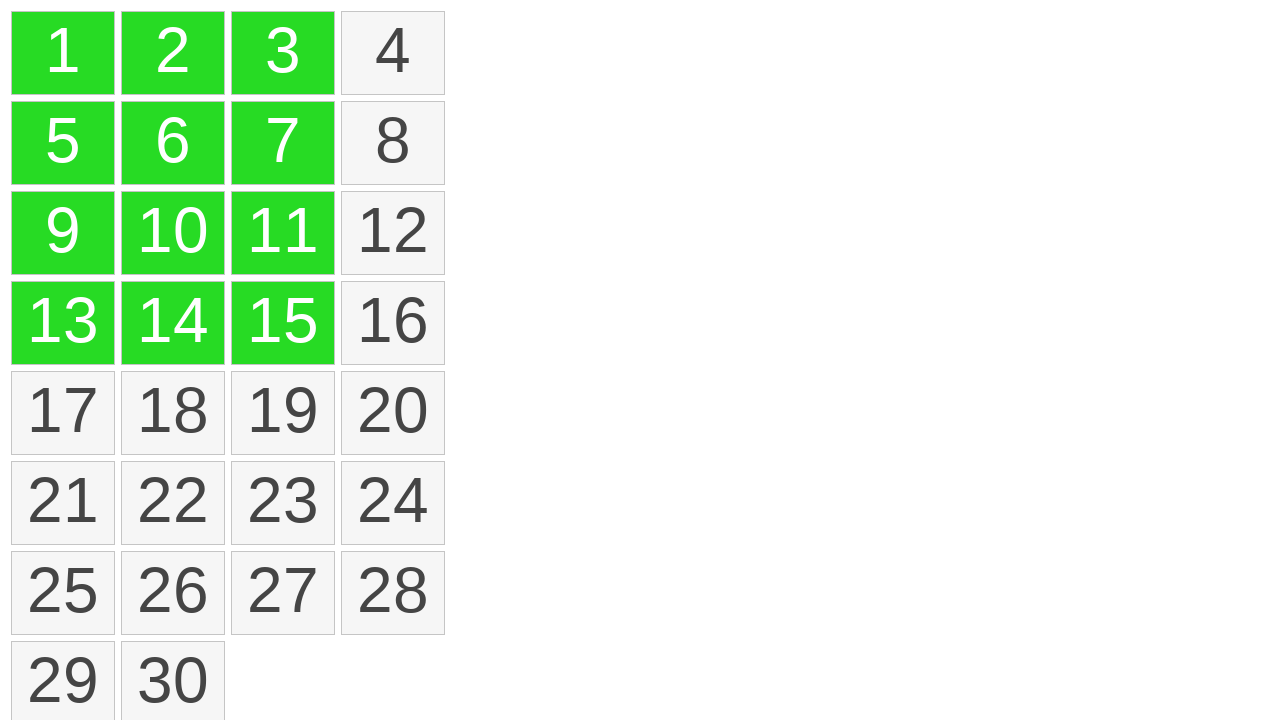

Retrieved all selected items from the list
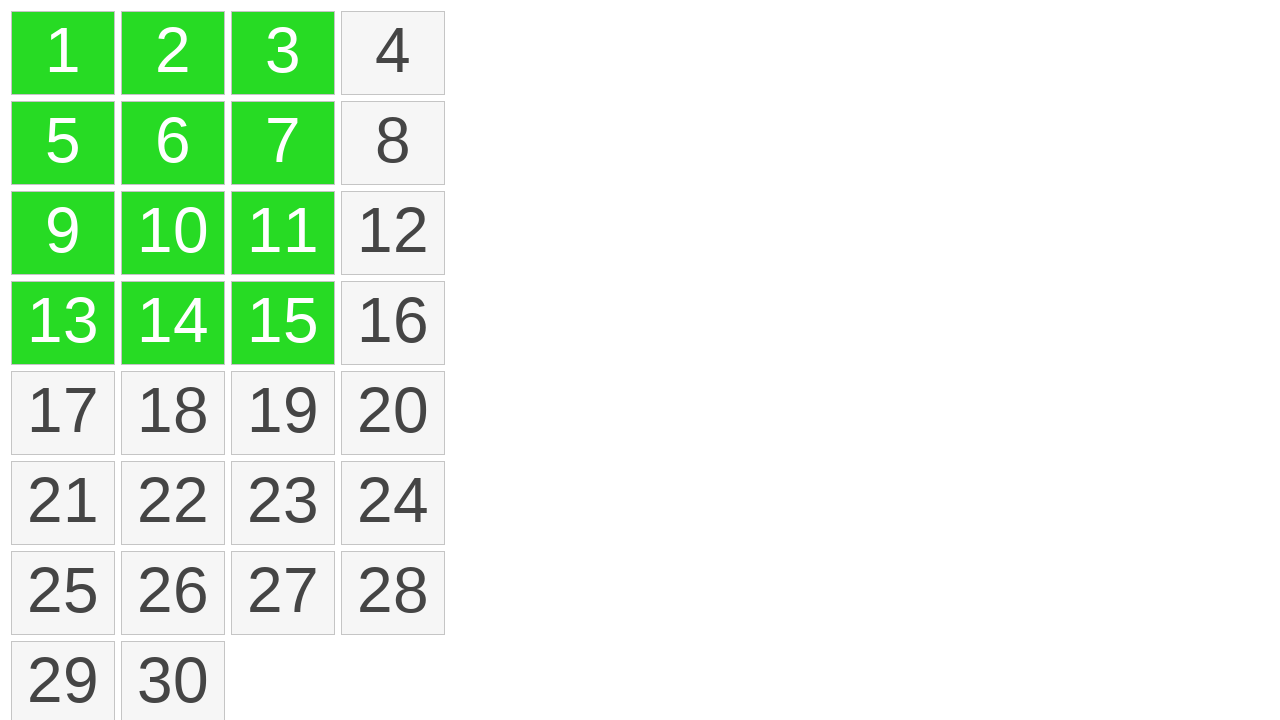

Verified that 12 items were selected from the click and hold action
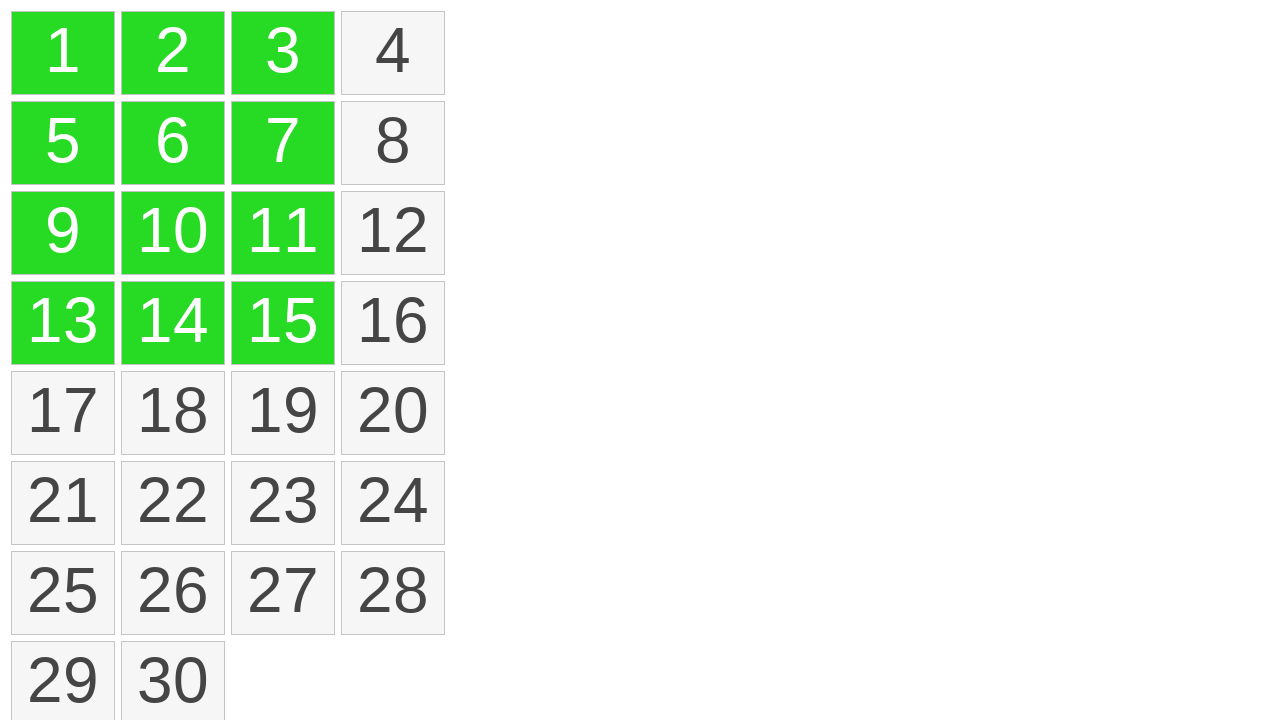

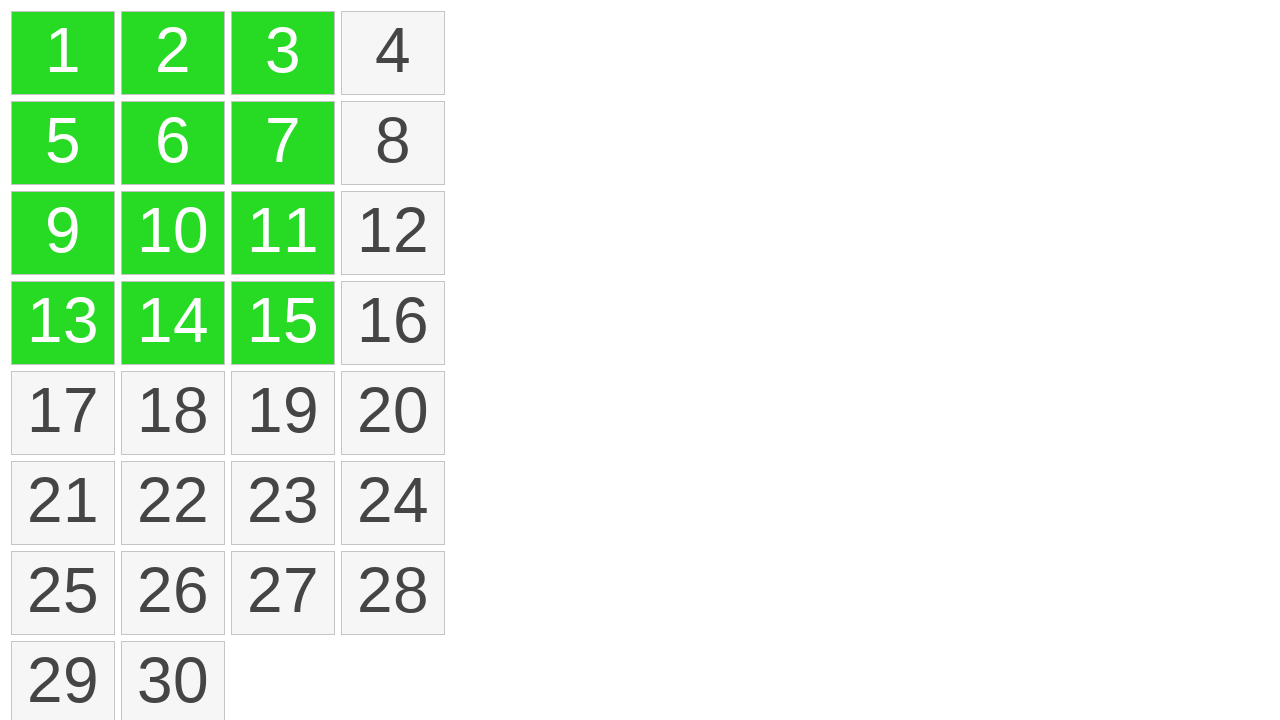